Tests a web form by filling in a text box with "Selenium" and clicking the submit button, then verifying a message appears.

Starting URL: https://www.selenium.dev/selenium/web/web-form.html

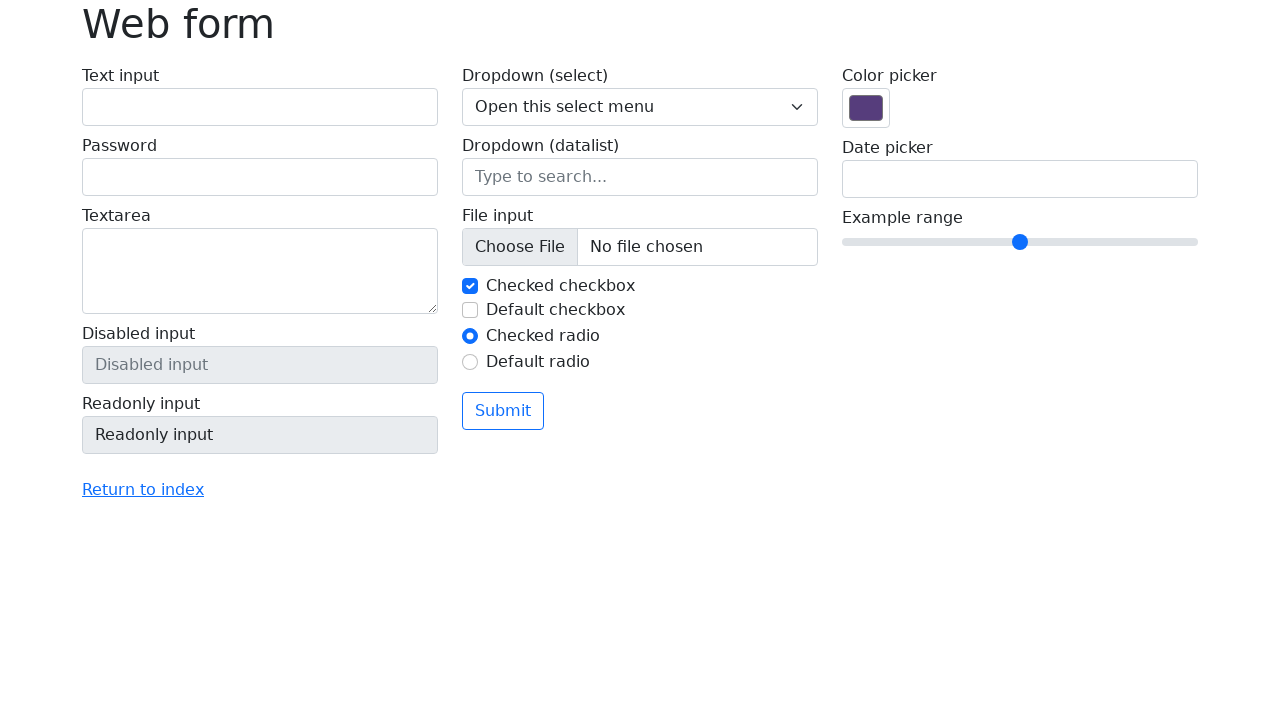

Filled text box with 'Selenium' on input[name='my-text']
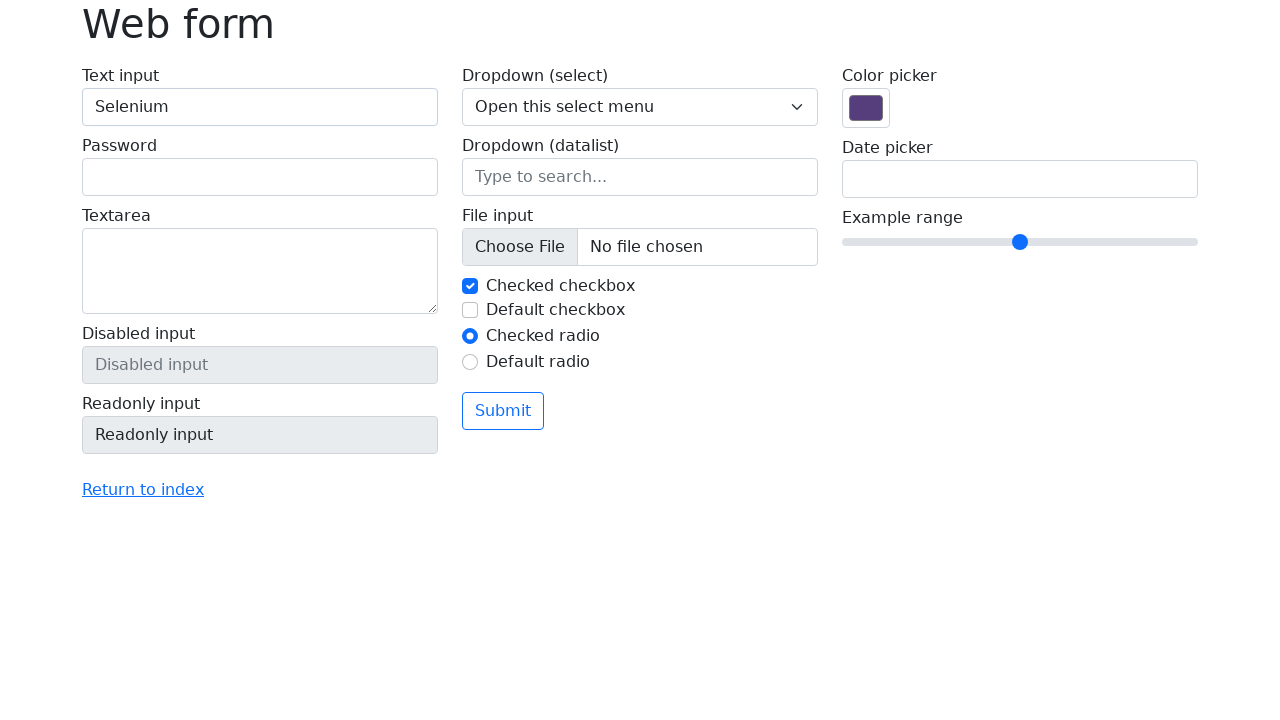

Clicked the submit button at (503, 411) on button
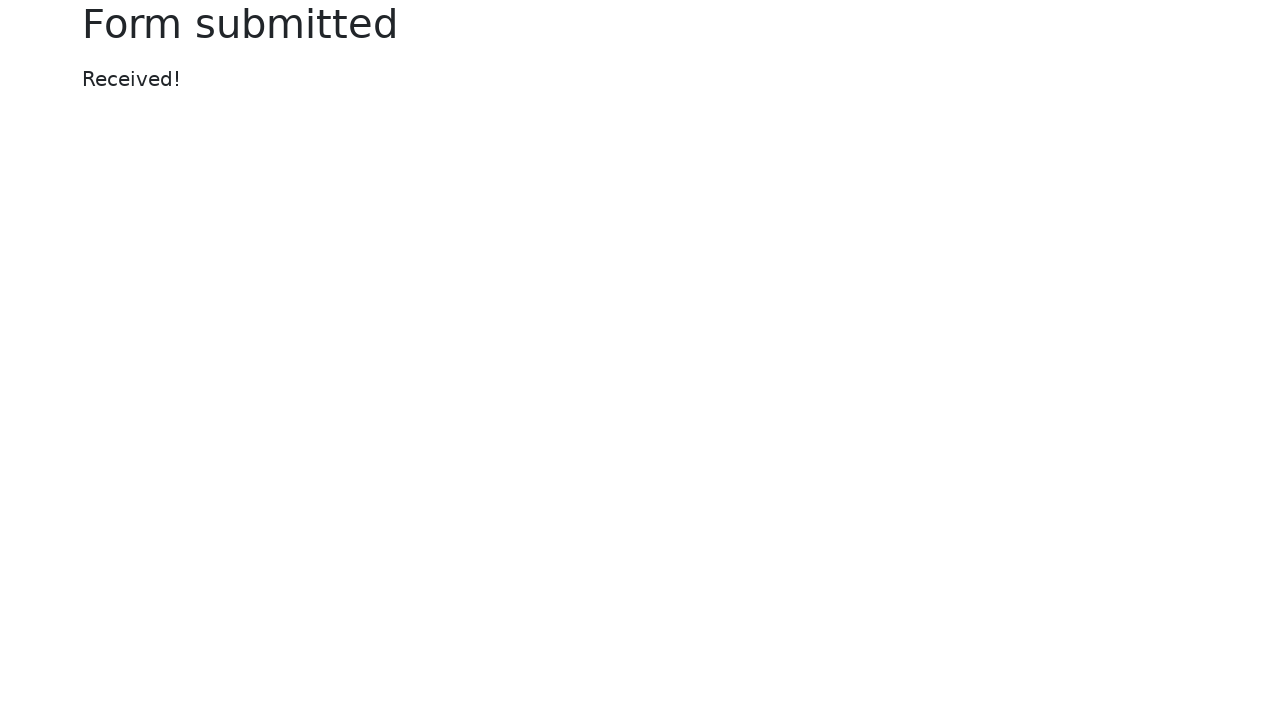

Success message appeared on the page
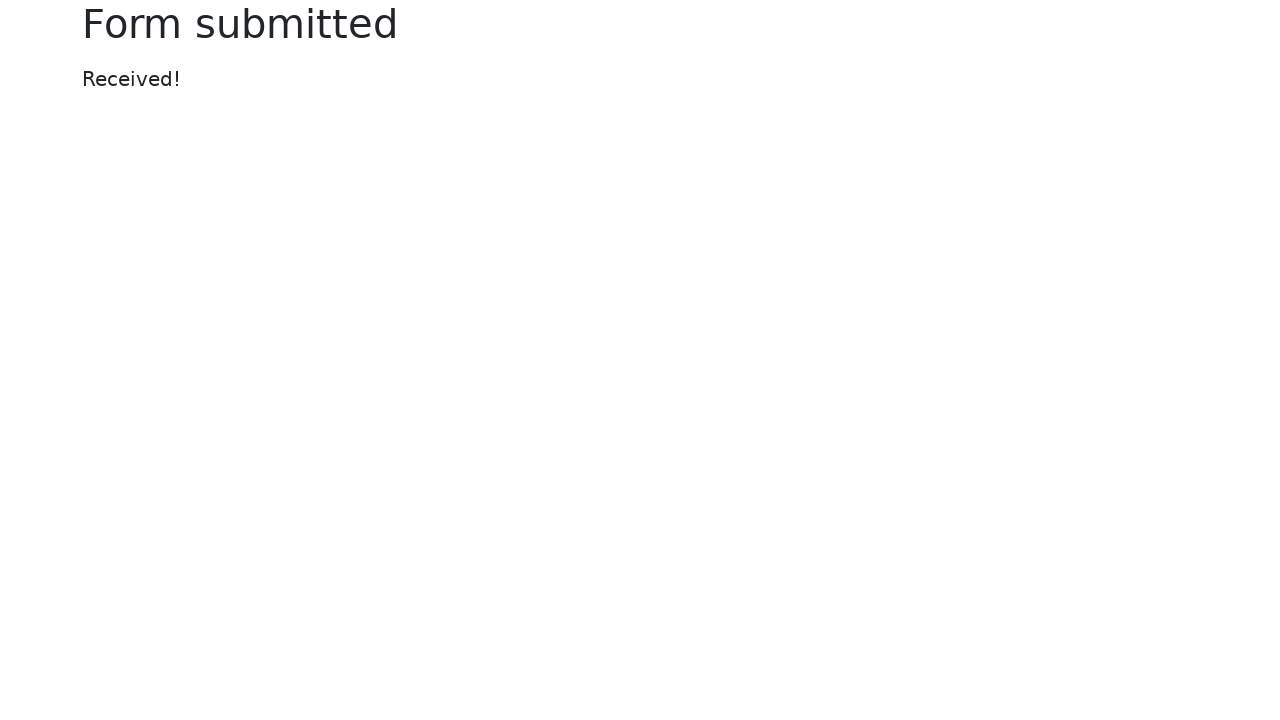

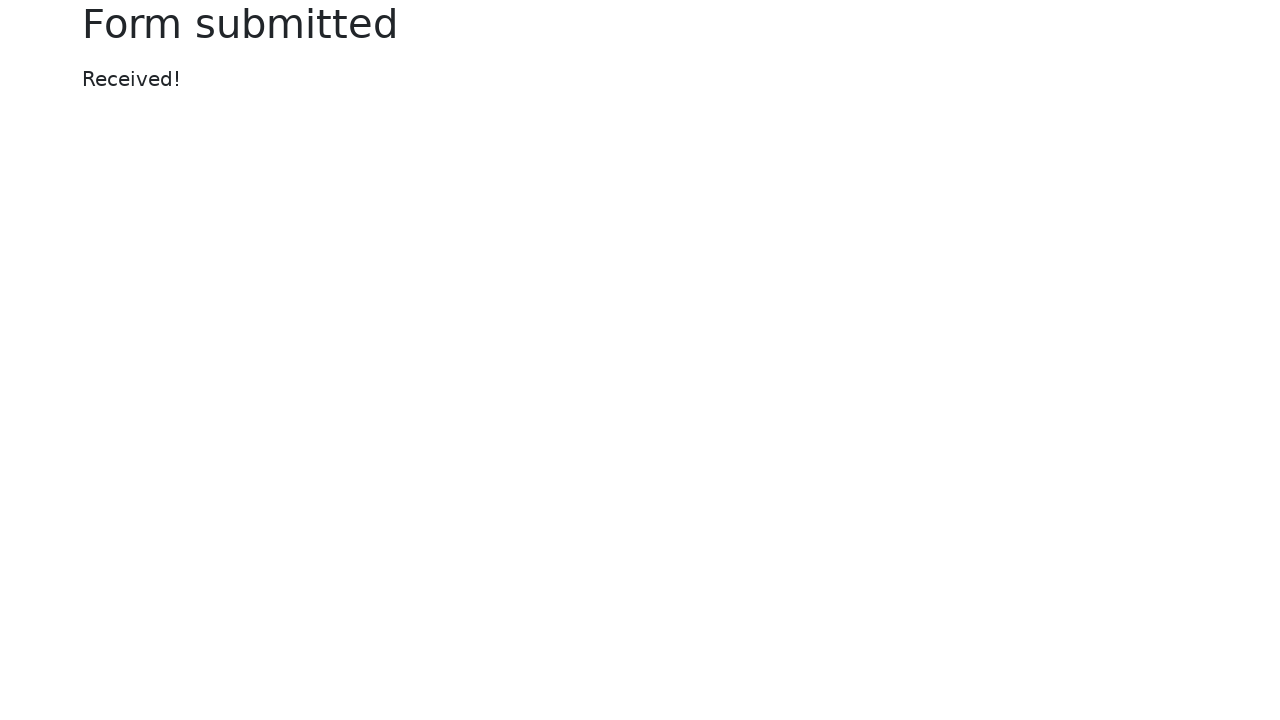